Navigates to OP.GG champion statistics page and verifies the page loads successfully

Starting URL: http://na.op.gg/statistics/champion/

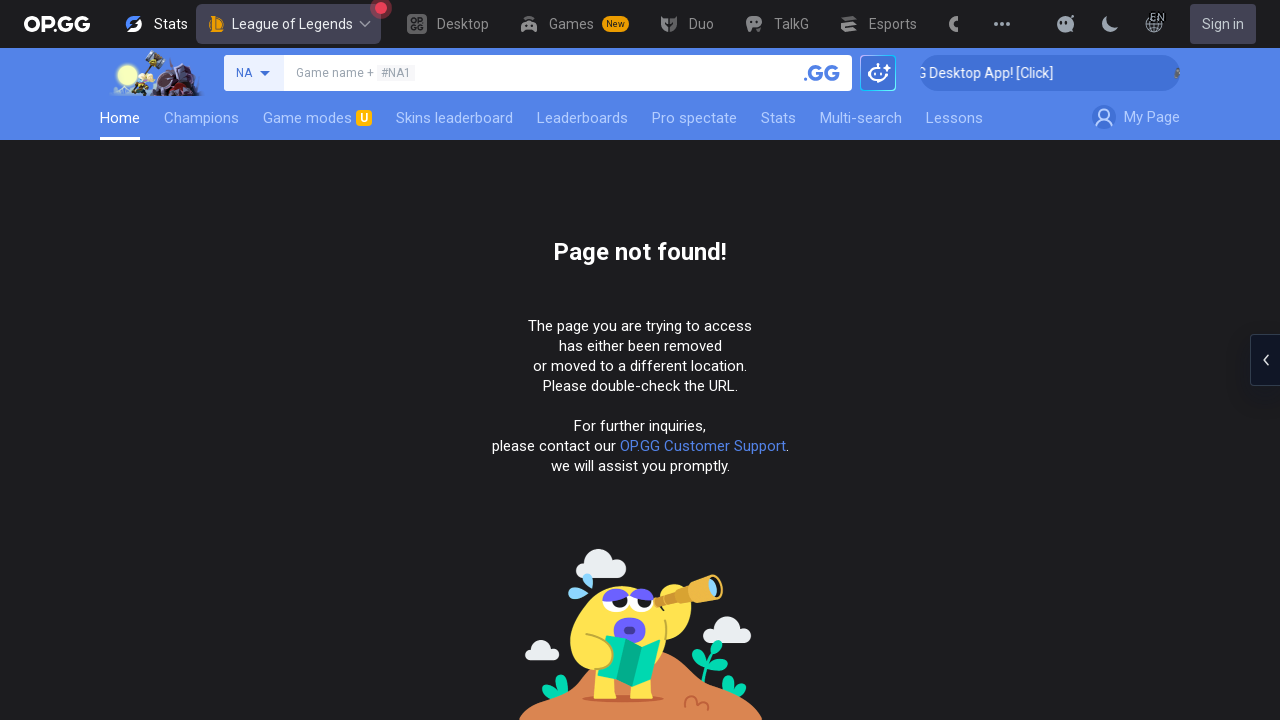

Navigated to OP.GG champion statistics page
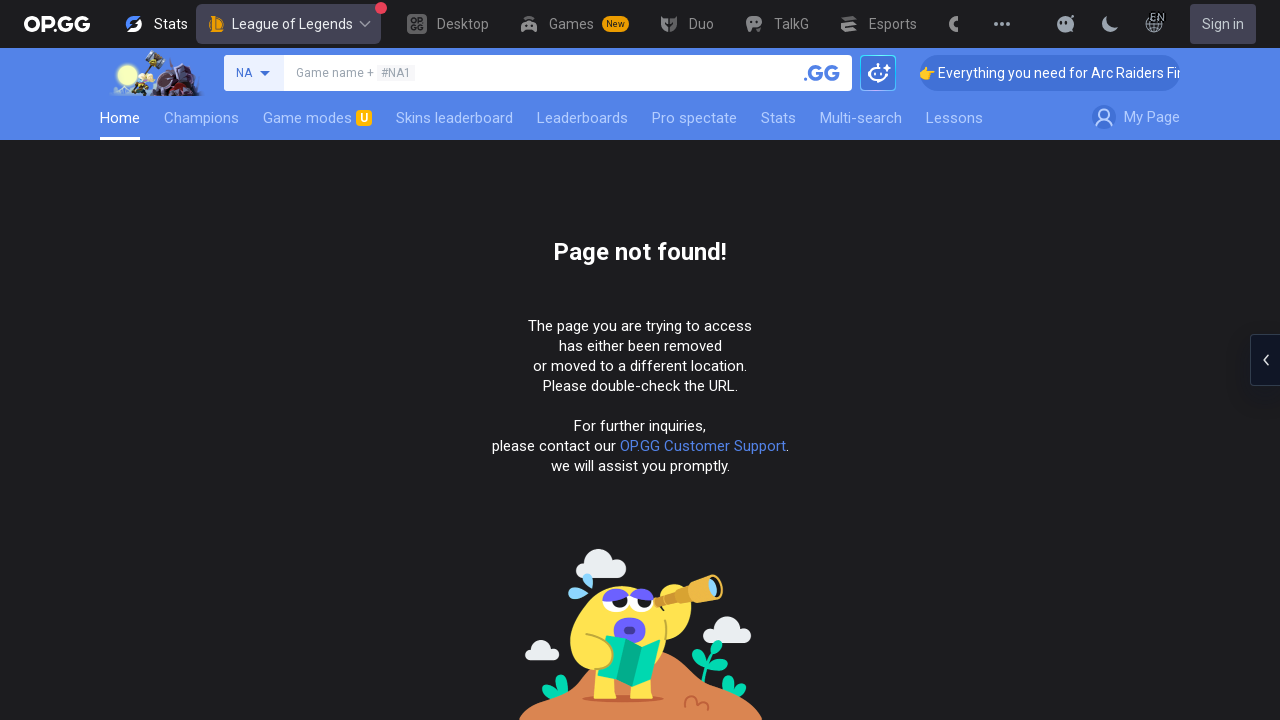

Waited for page DOM to fully load
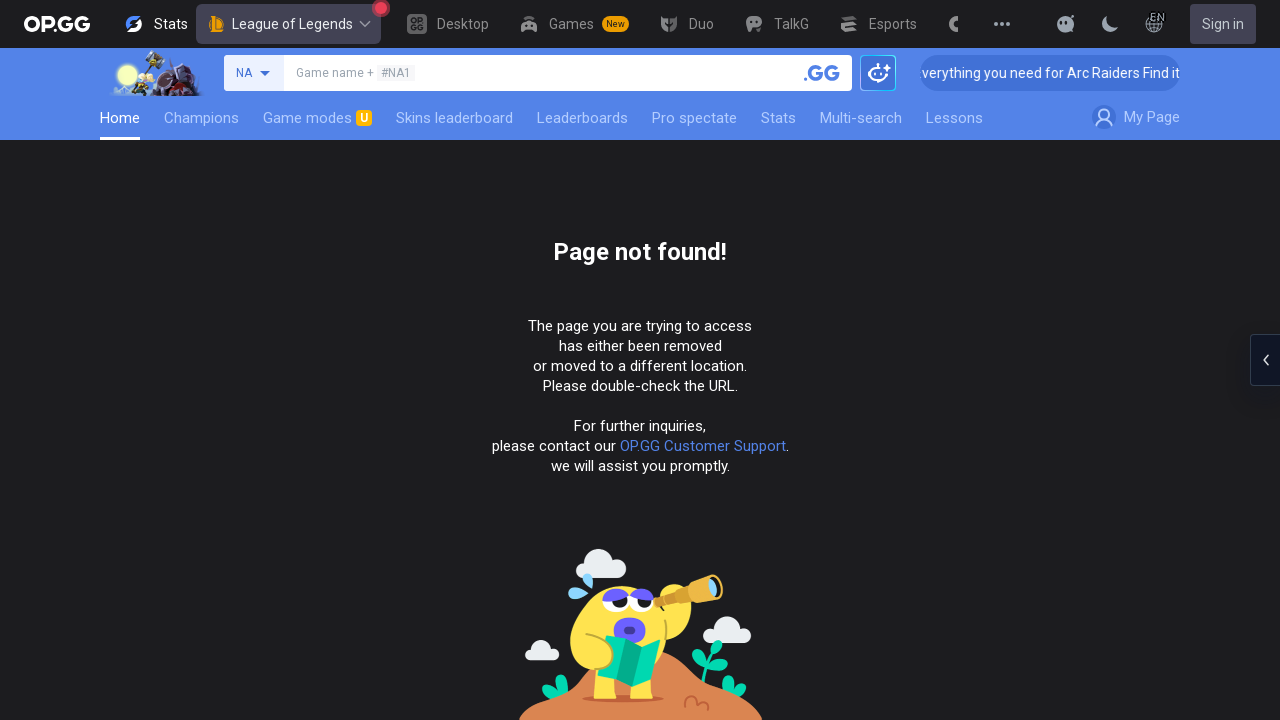

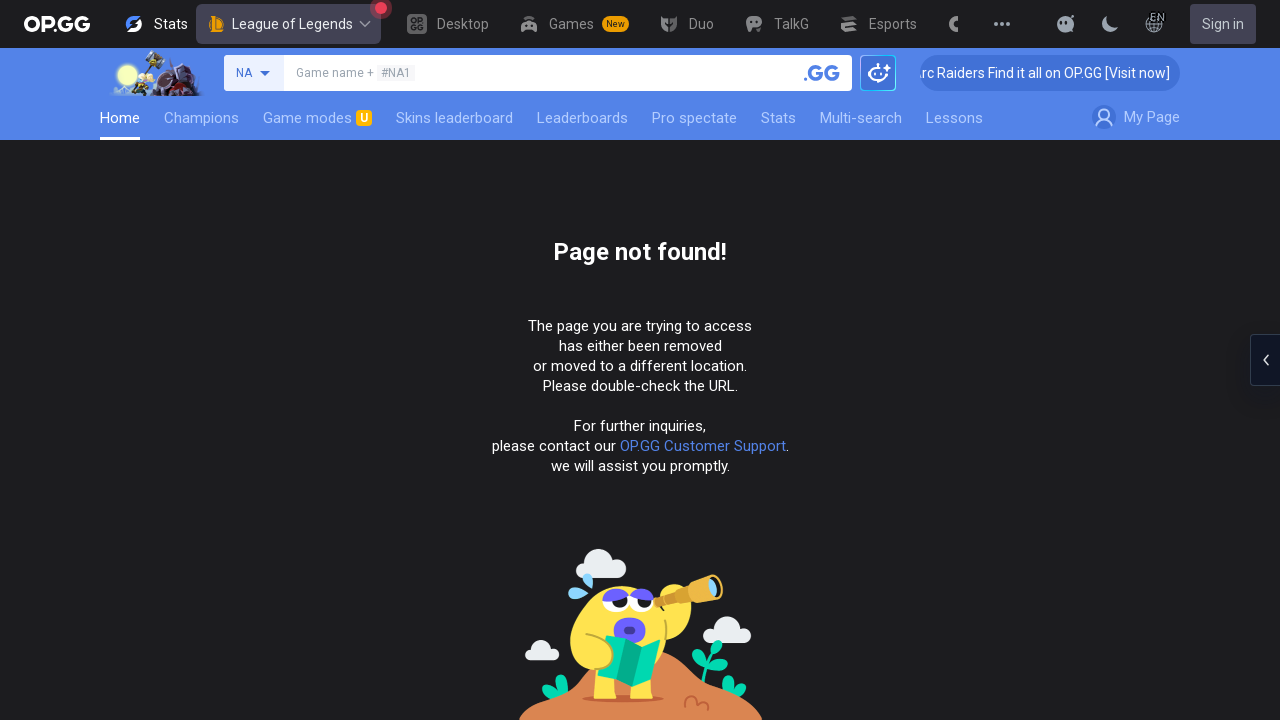